Navigates to a test website, clicks on the HOMEPAGE link, and verifies that list items are present on the page

Starting URL: https://selenium-test-react.vercel.app/

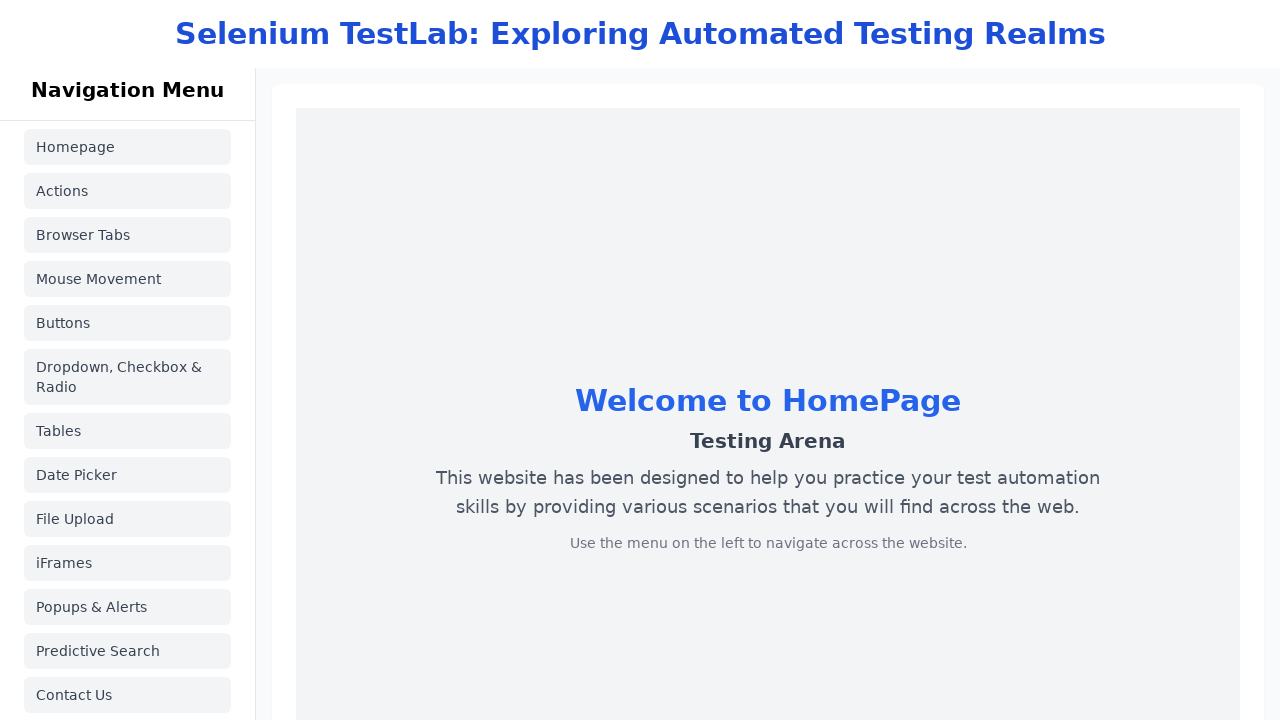

Navigated to https://selenium-test-react.vercel.app/
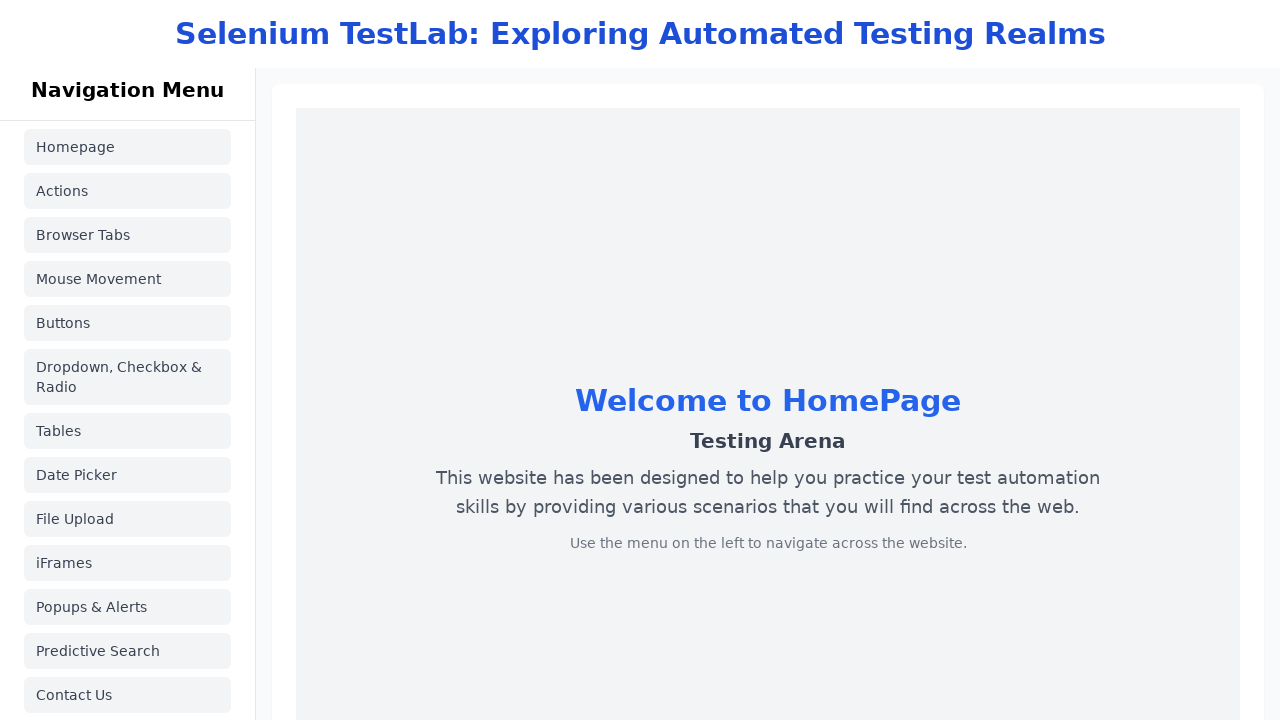

Clicked on the HOMEPAGE link at (128, 147) on text=HOMEPAGE
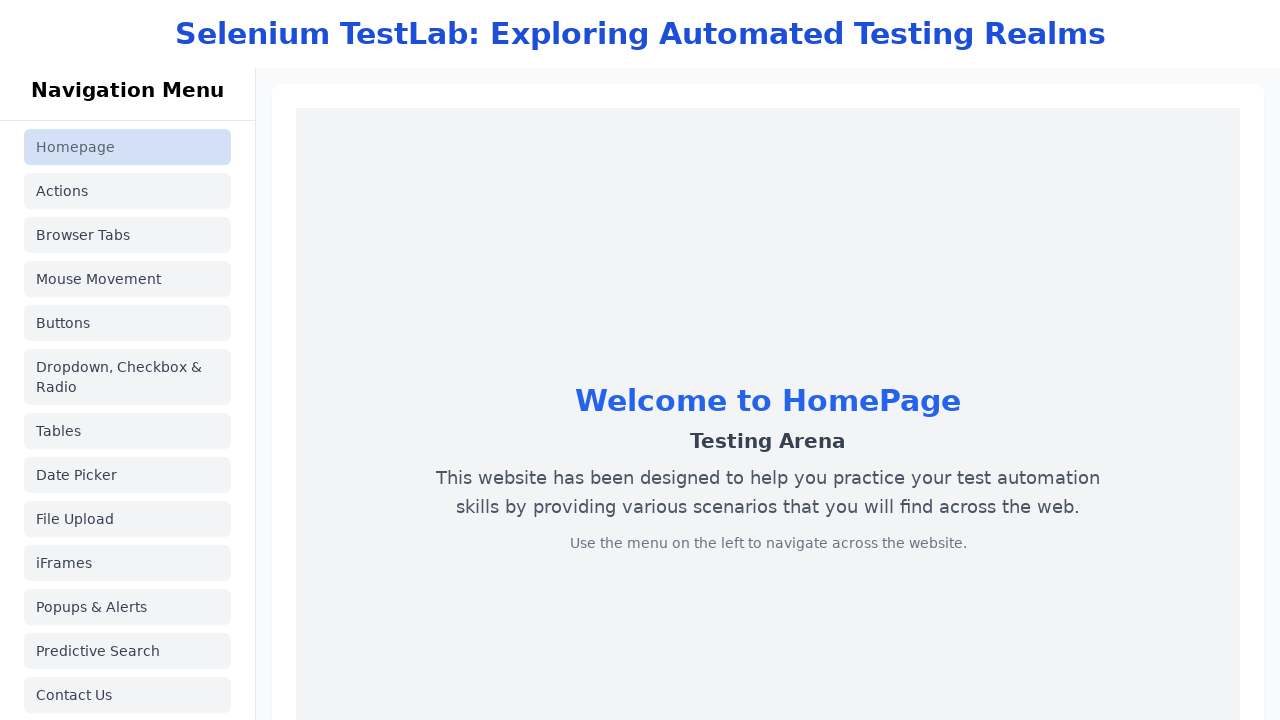

List items loaded on the page
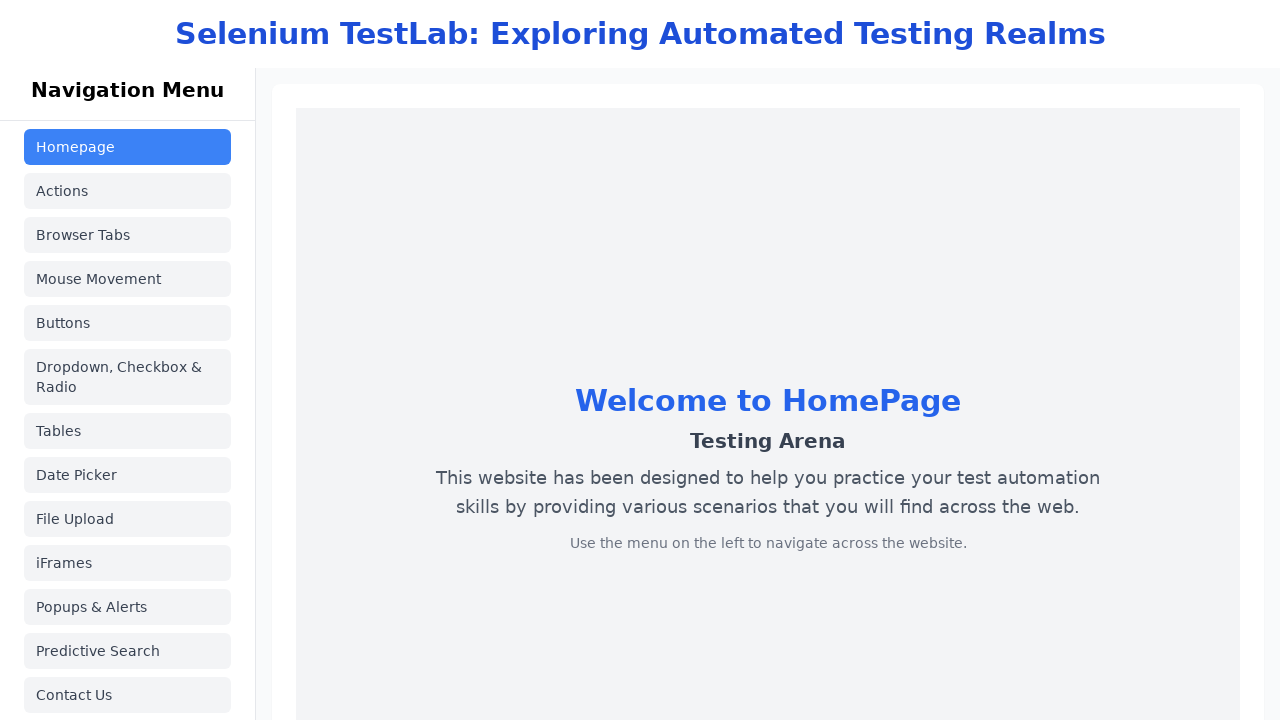

Counted 20 list items on the page
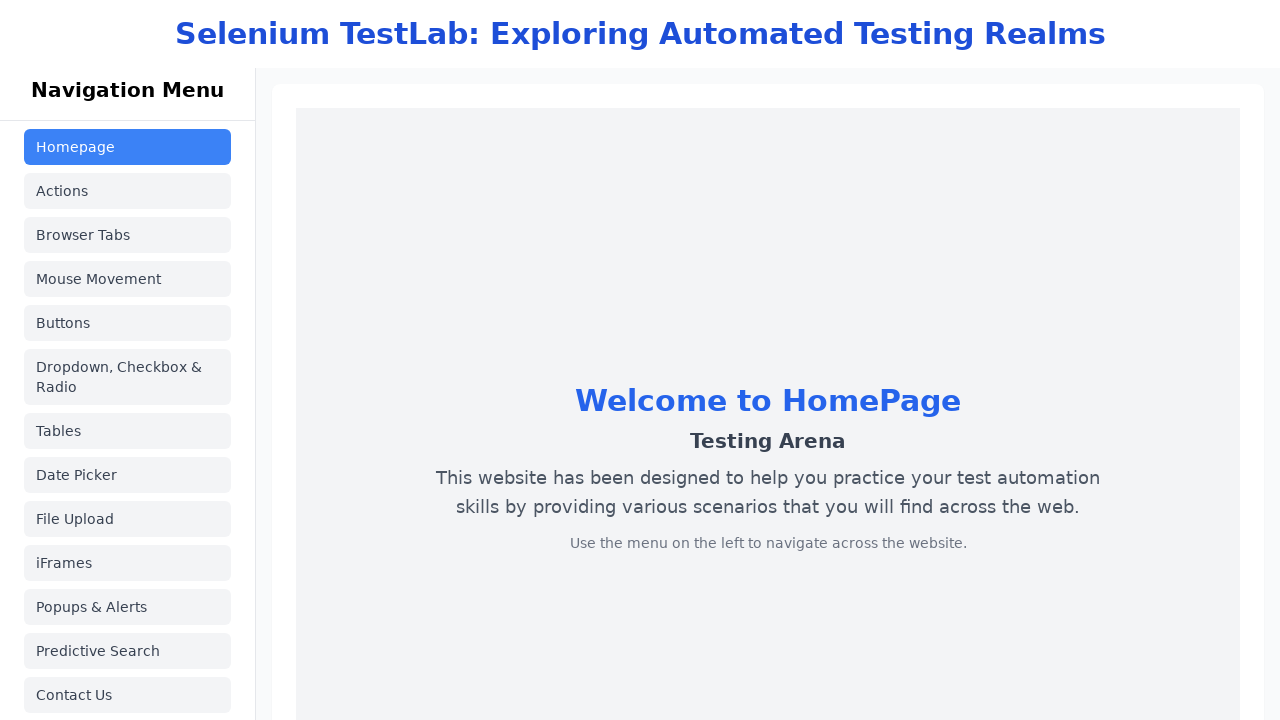

Verified that list items are present on the page
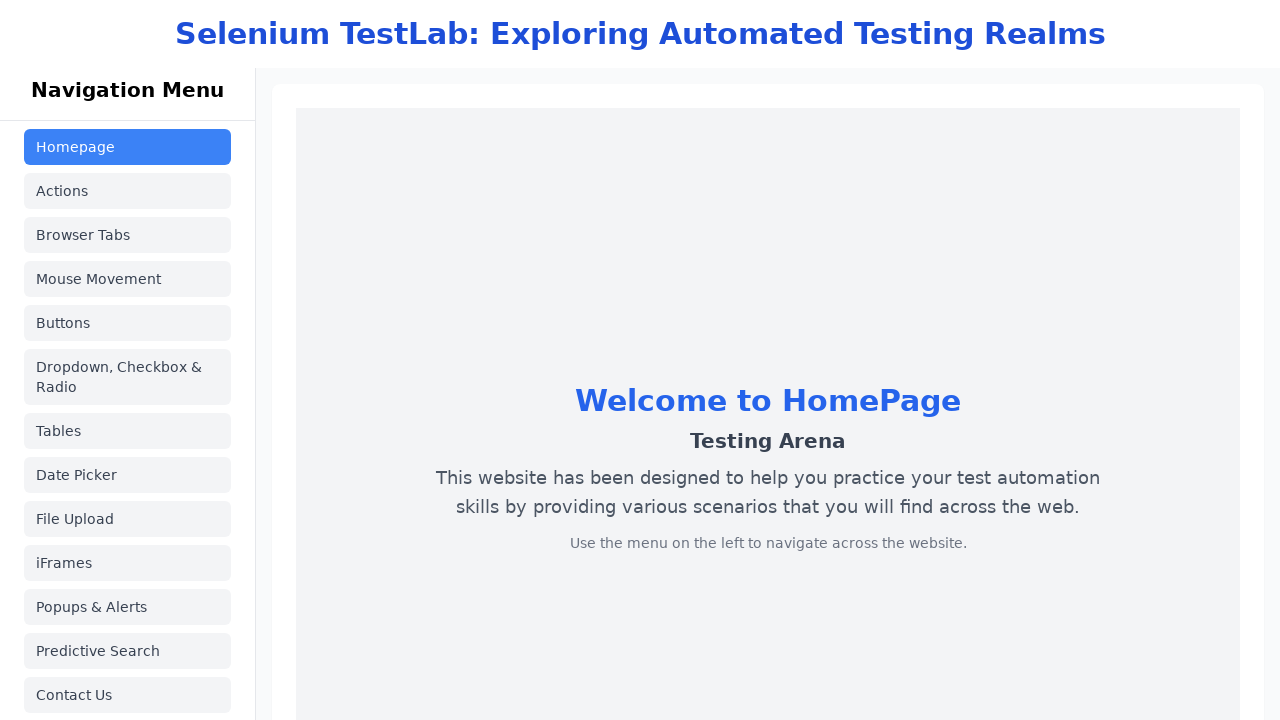

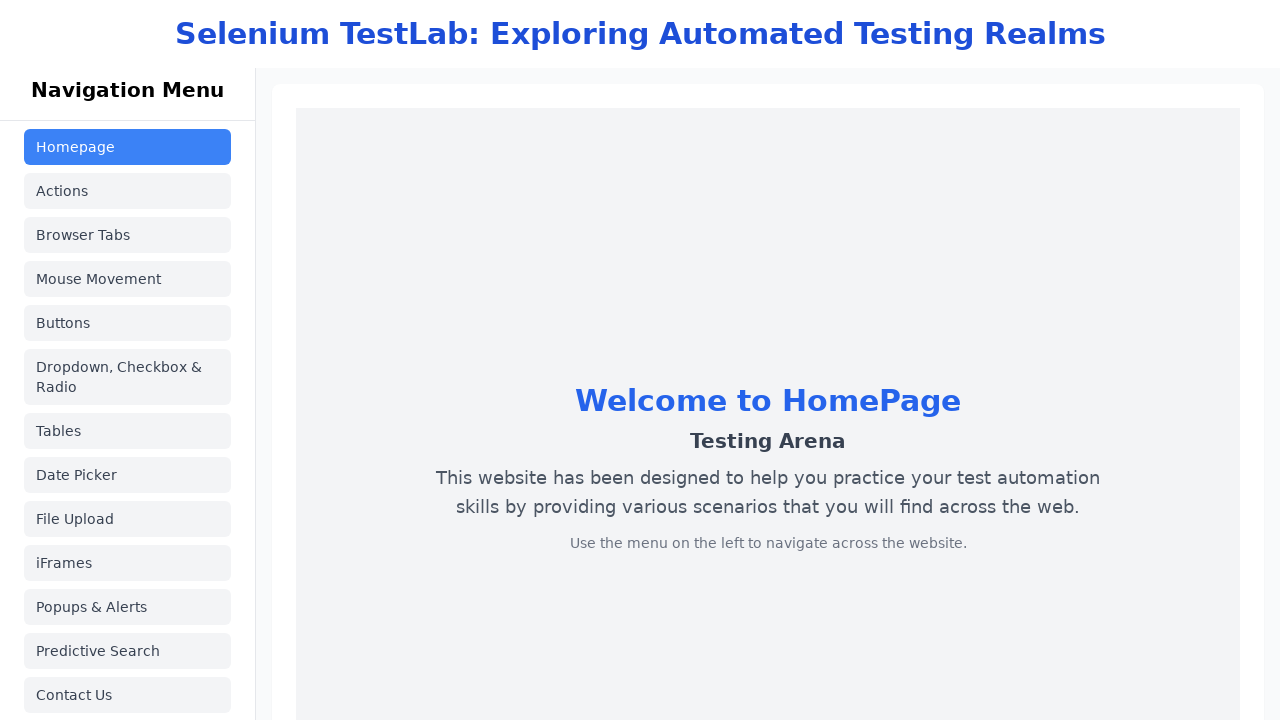